Adds a product to the cart, verifies the confirmation message, then navigates to the basket to verify product details

Starting URL: https://practice.automationtesting.in/product/html5-webapp-develpment/

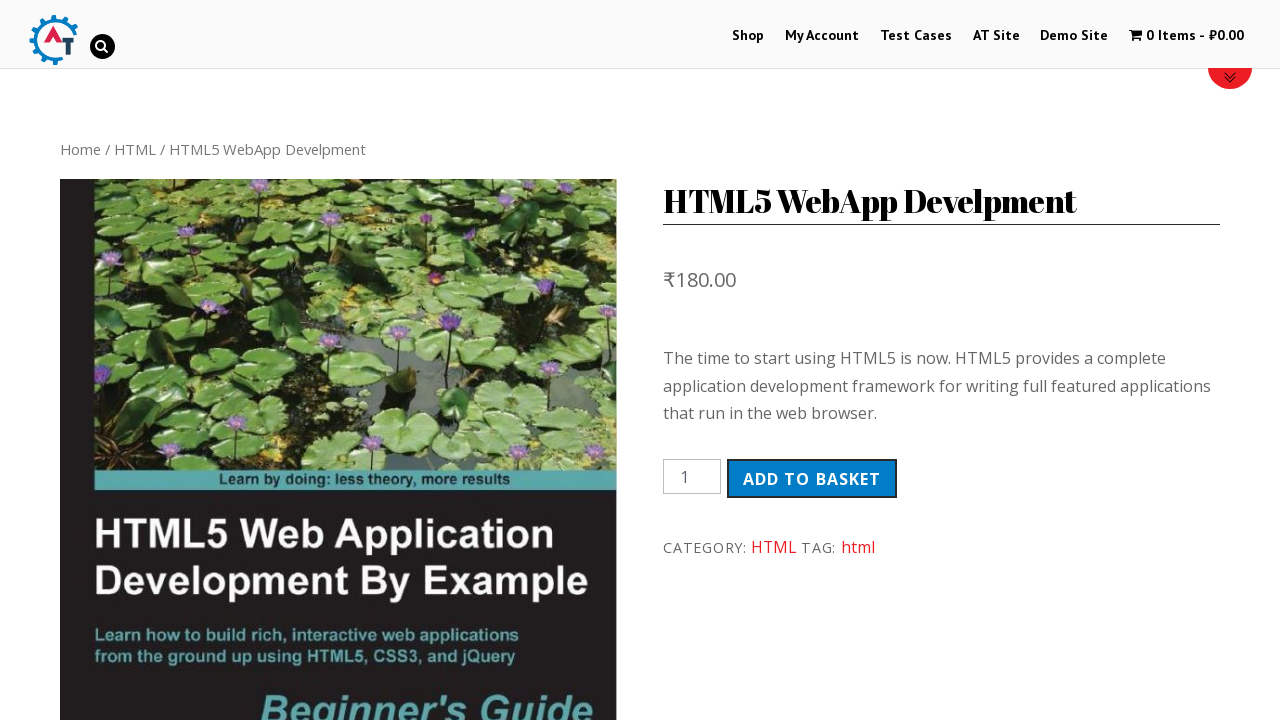

Clicked 'Add to Basket' button for HTML5 Web App Development product at (812, 479) on button.single_add_to_cart_button
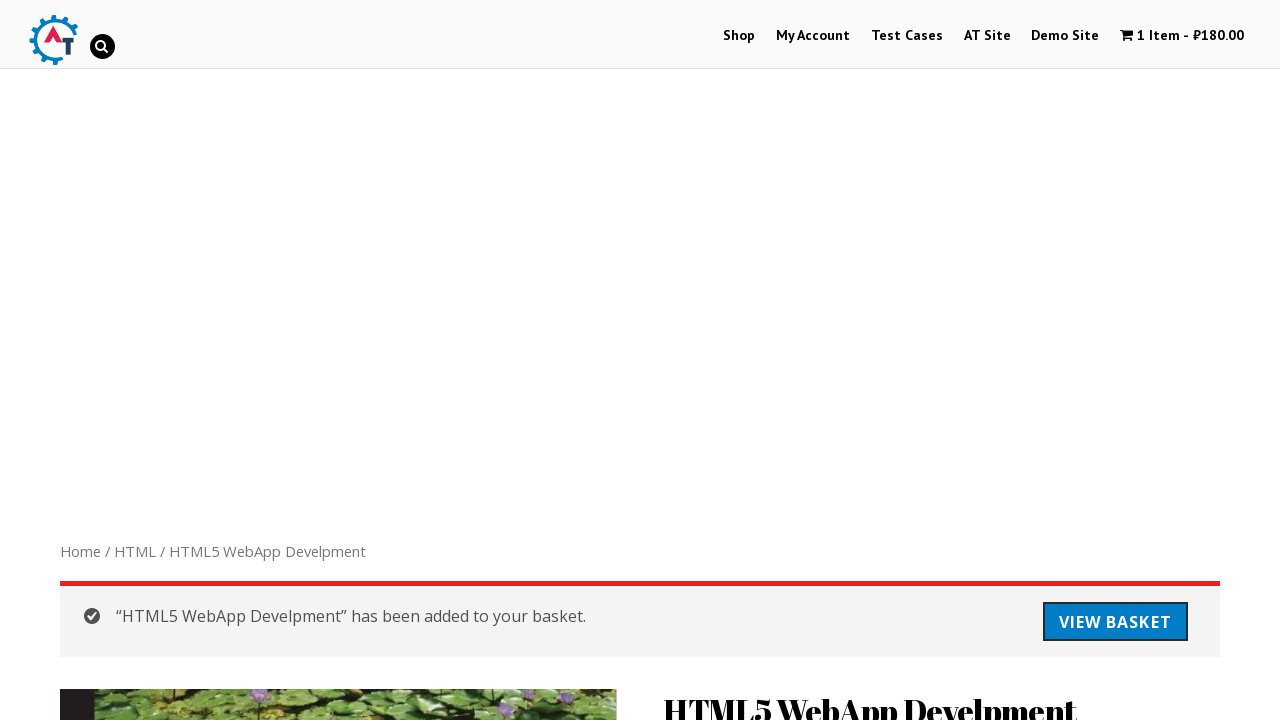

Confirmation message appeared after adding product to cart
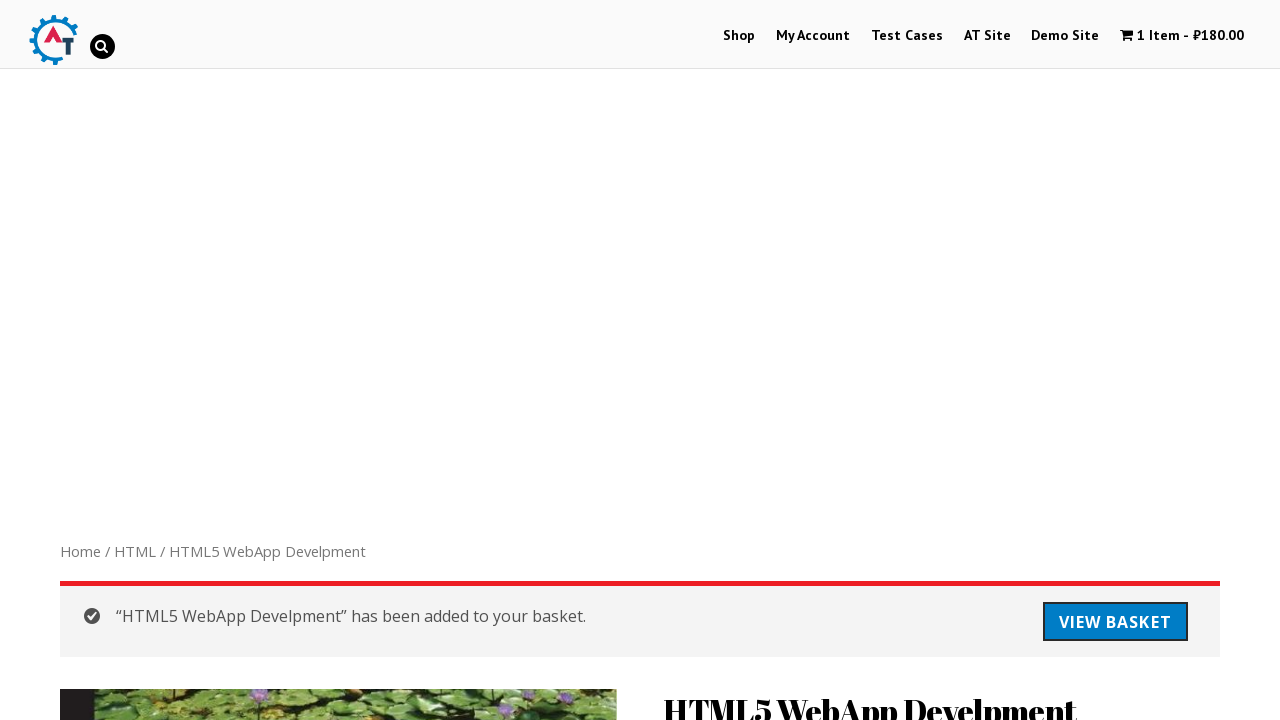

Clicked 'View Basket' link in confirmation message at (1115, 622) on .woocommerce-message a
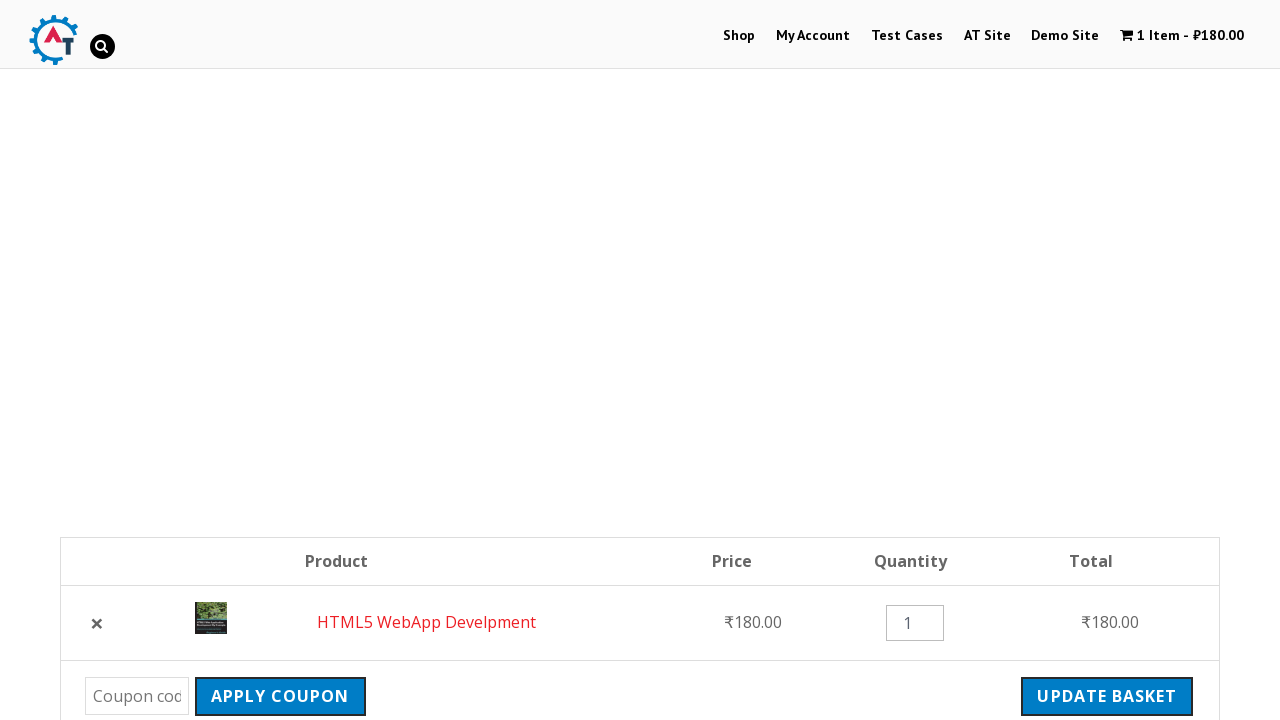

Cart page loaded and product details verified in basket
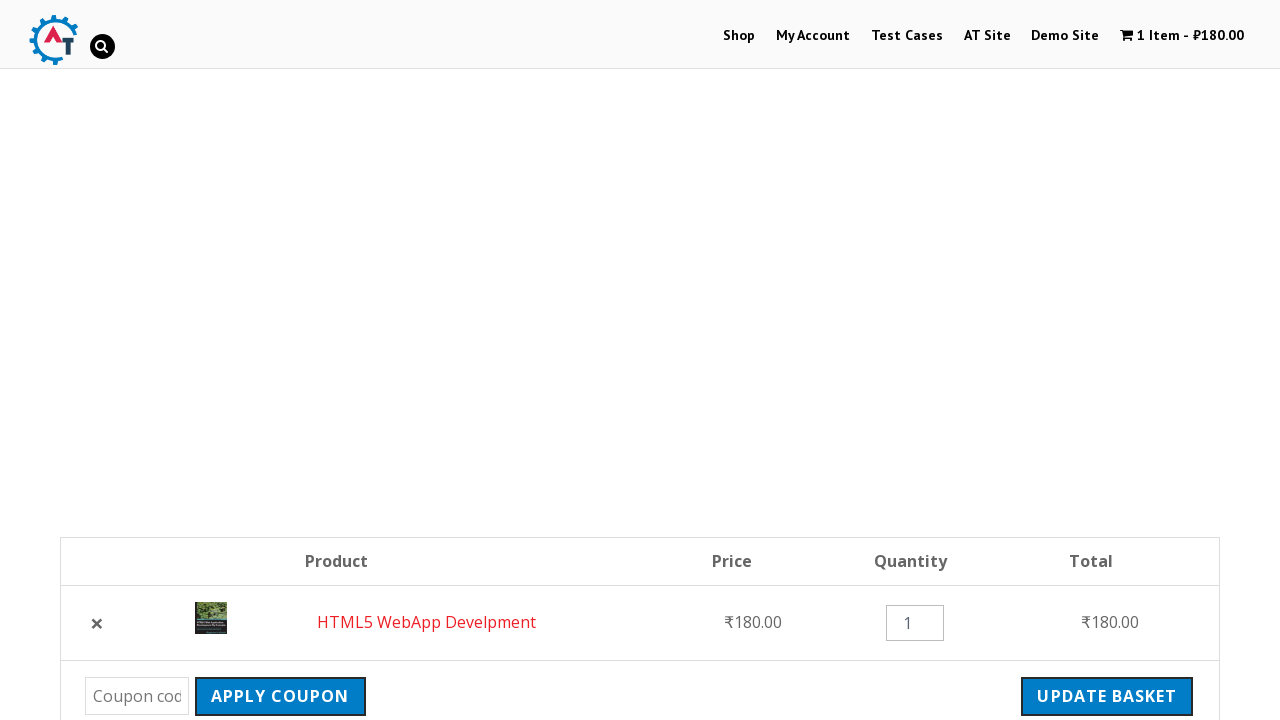

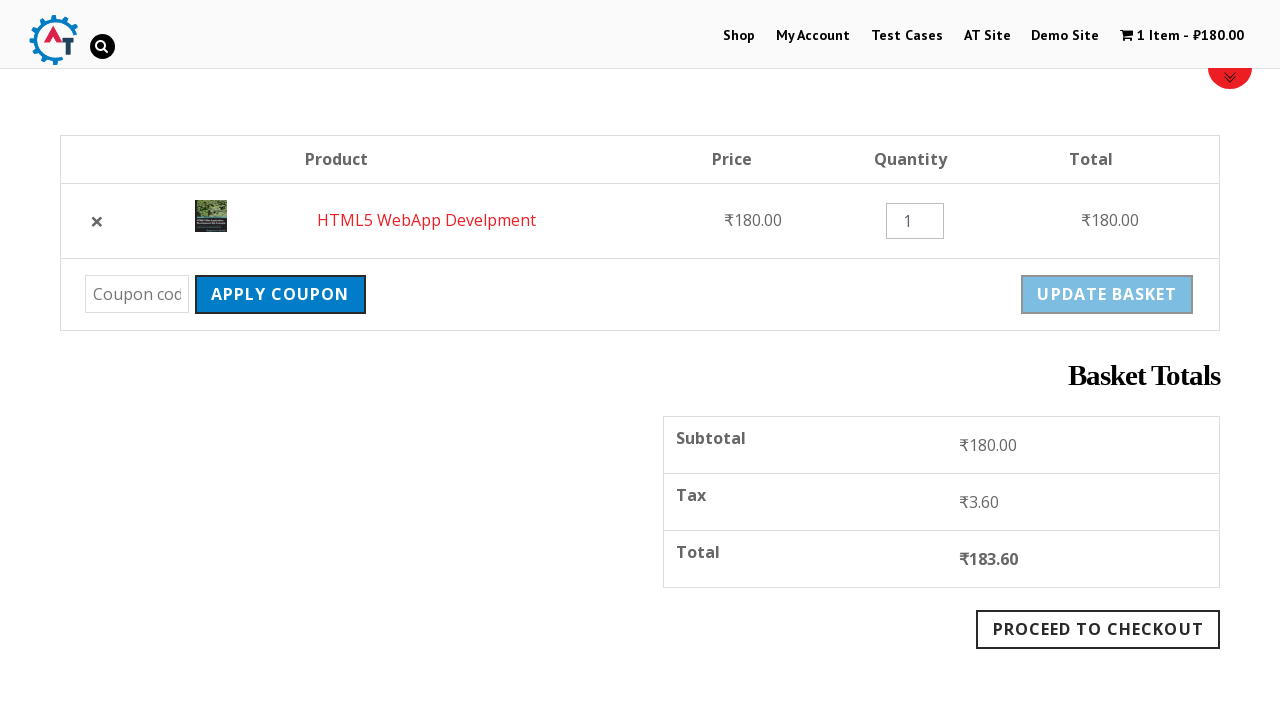